Tests clicking a button with a class that starts with 'st', verifying the button text changes after clicking

Starting URL: https://testautomationpractice.blogspot.com/

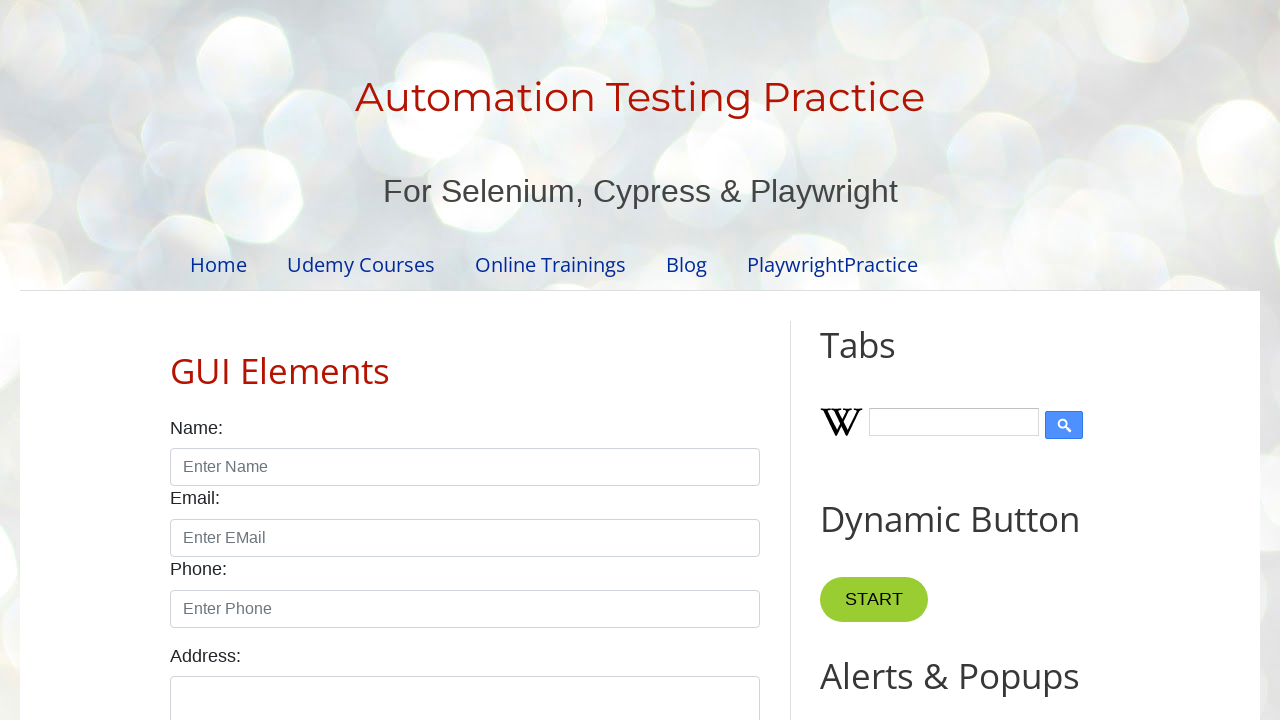

Located button with class starting with 'st'
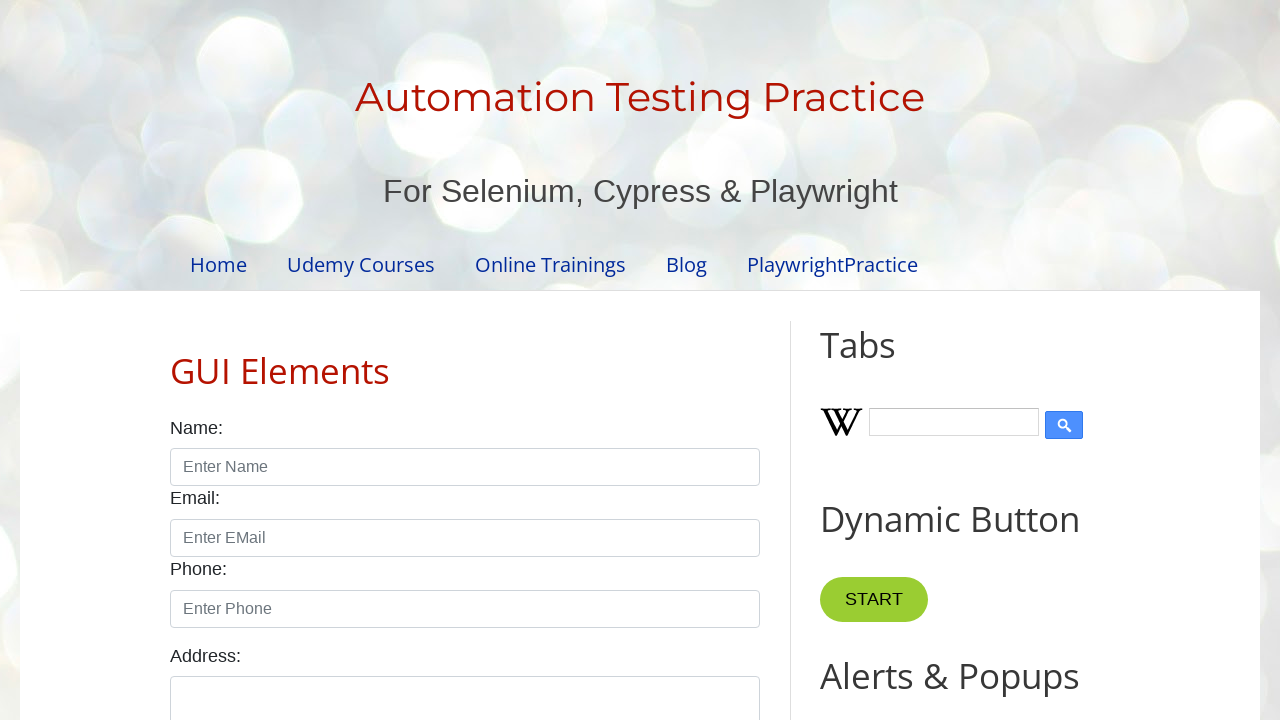

Retrieved initial button text: START
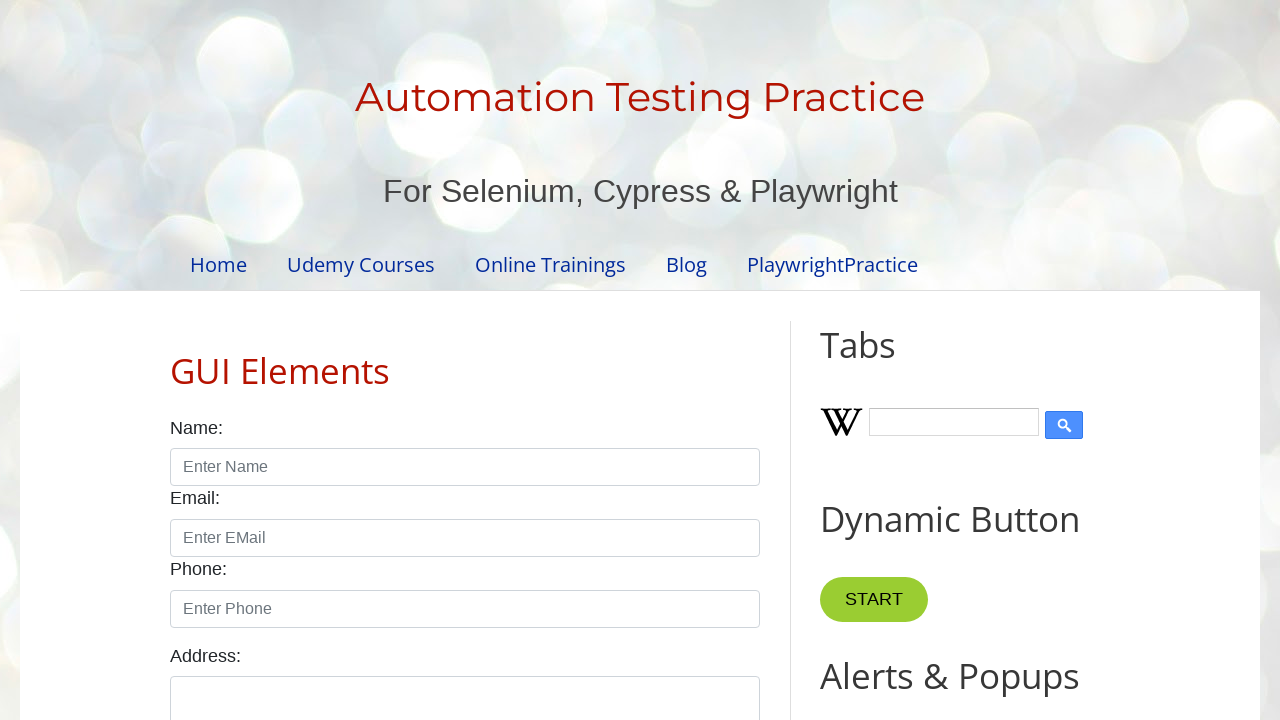

Clicked button with class starting with 'st' at (874, 600) on xpath=//button[starts-with(@class, 'st')]
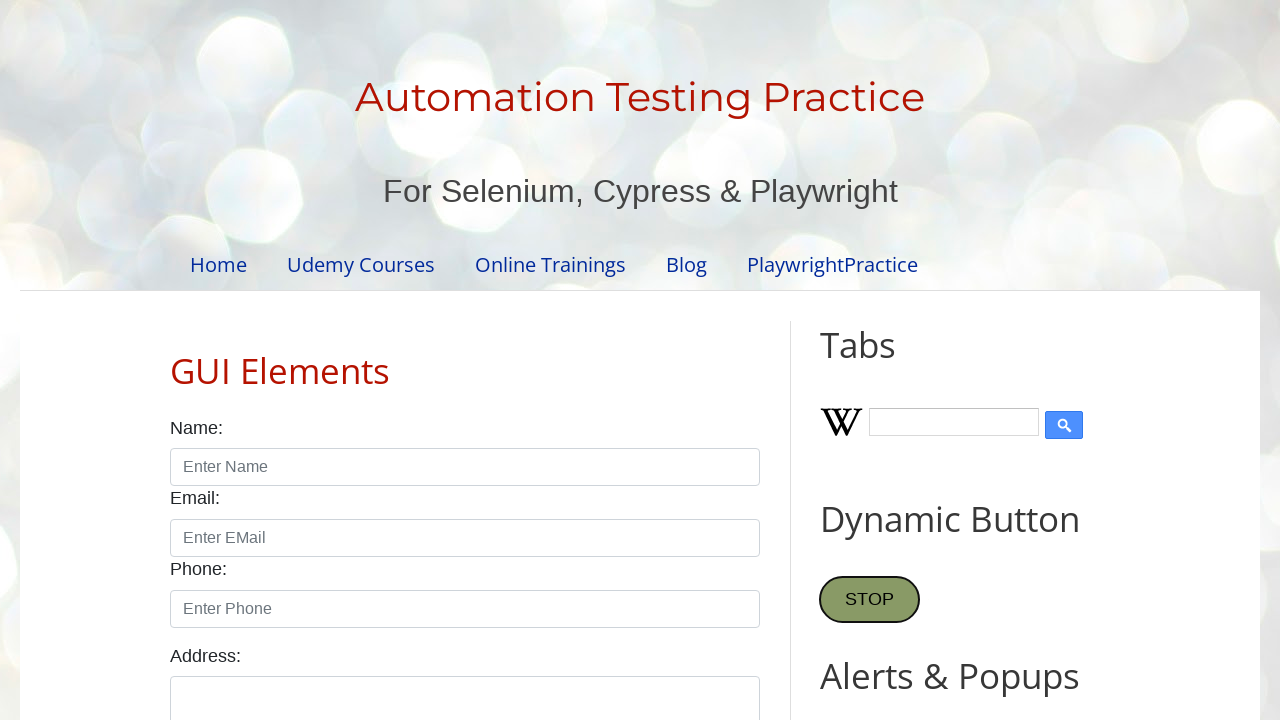

Waited 5 seconds for button state to change
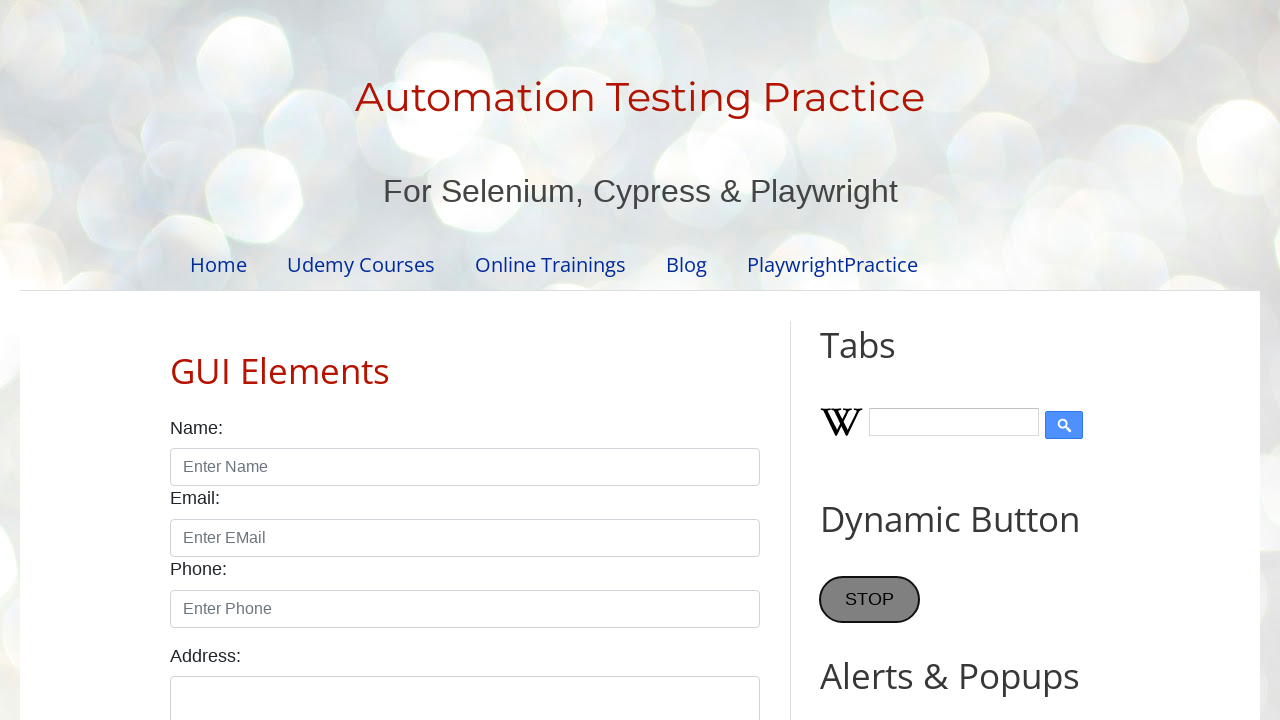

Retrieved updated button text: STOP
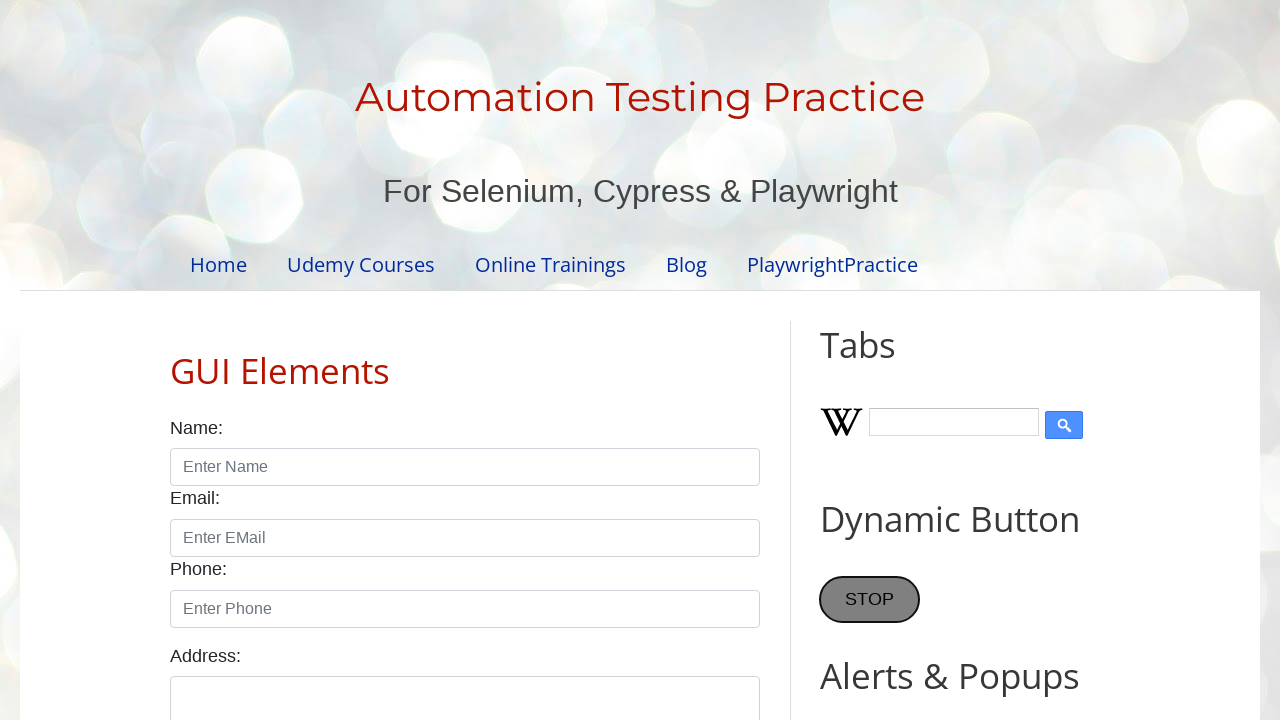

Clicked button again after text change at (870, 600) on xpath=//button[starts-with(@class, 'st')]
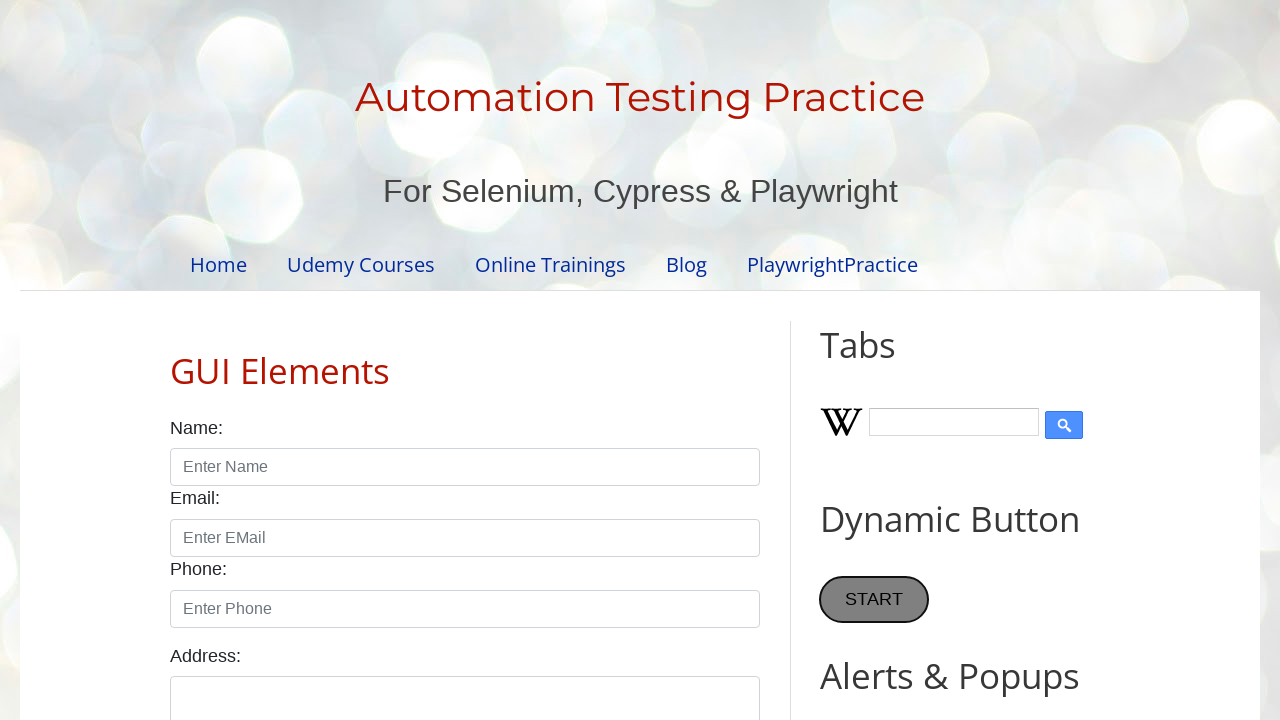

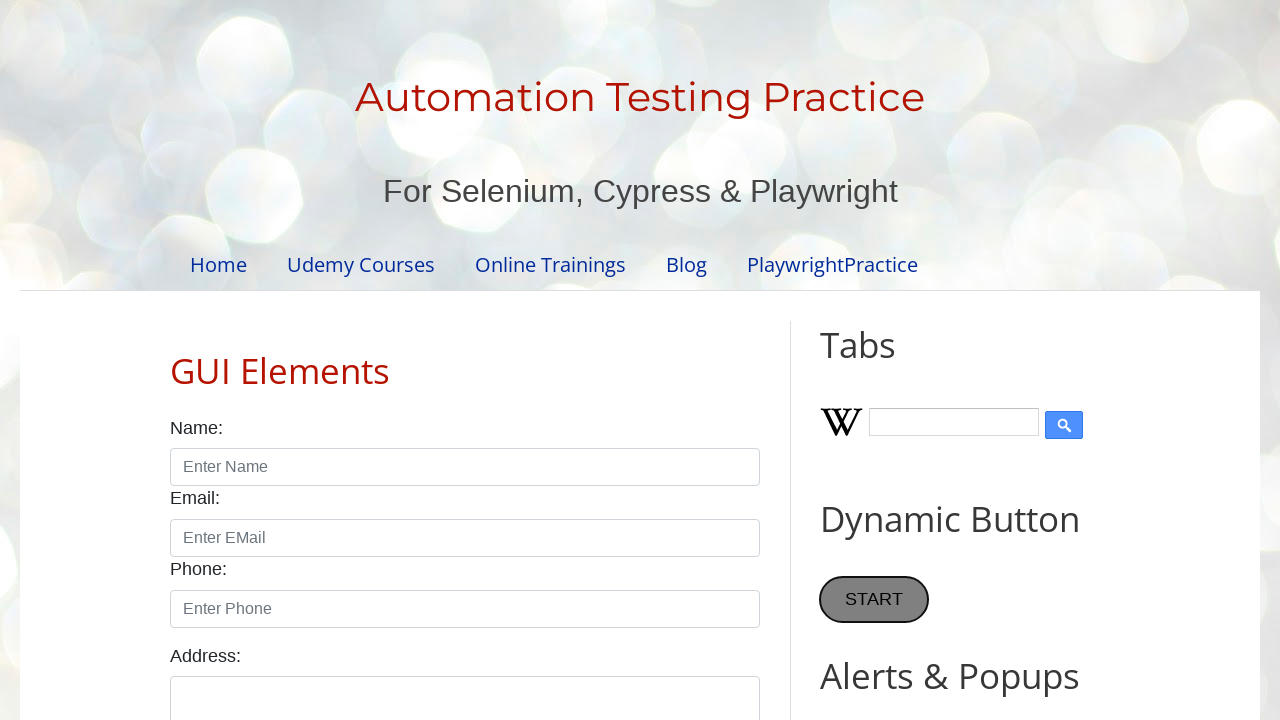